Tests the timer alert by clicking a button that triggers an alert after 5 seconds, then verifies the alert text

Starting URL: https://demoqa.com/alerts

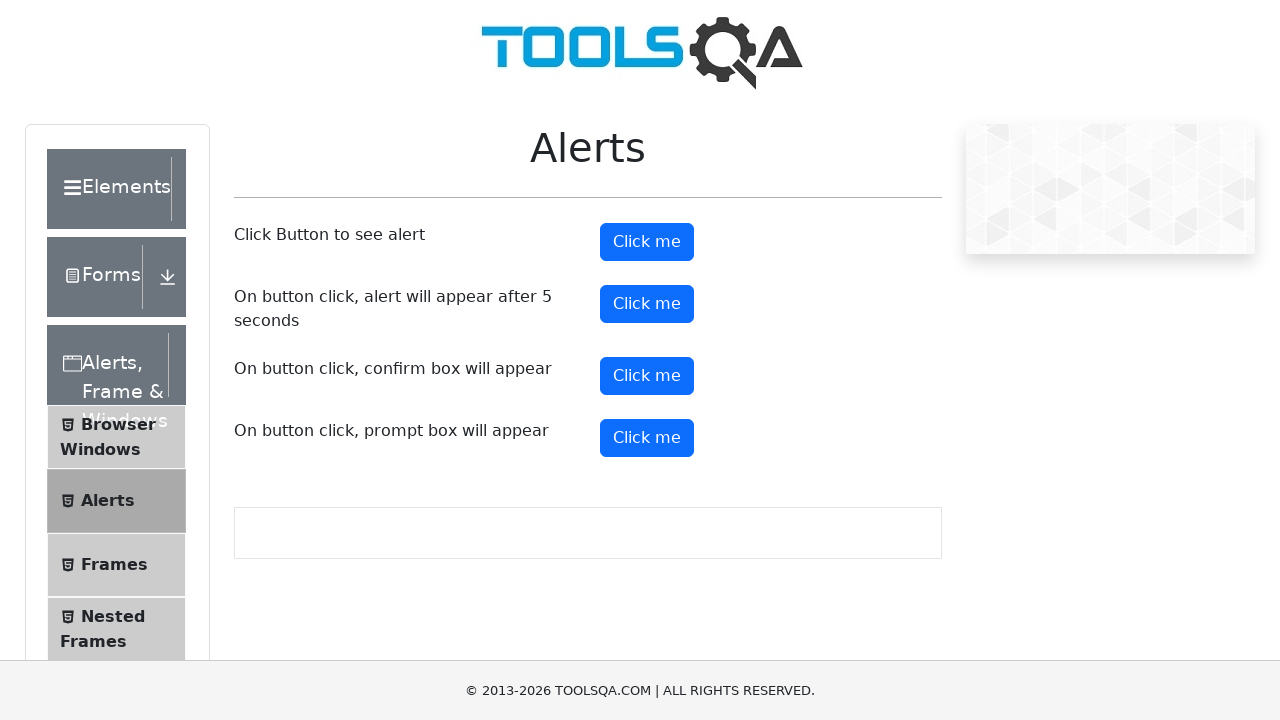

Clicked timer alert button at (647, 304) on #timerAlertButton
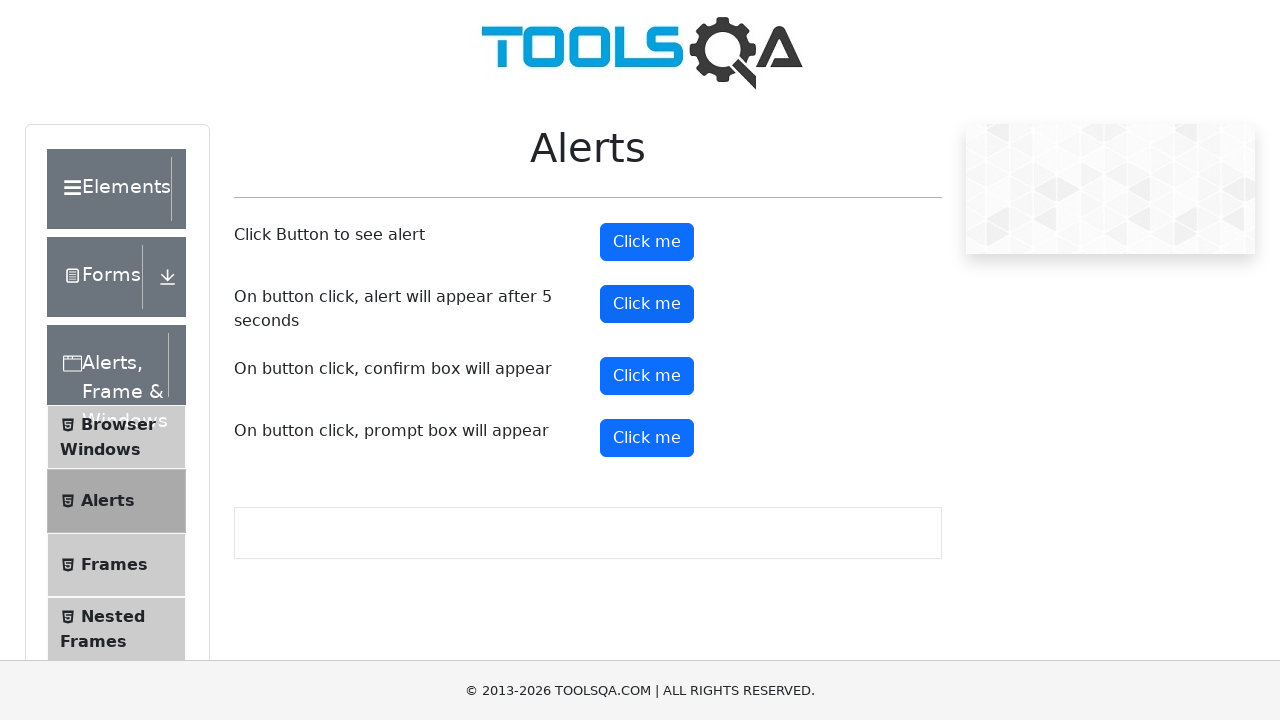

Waited 6 seconds for delayed alert to appear
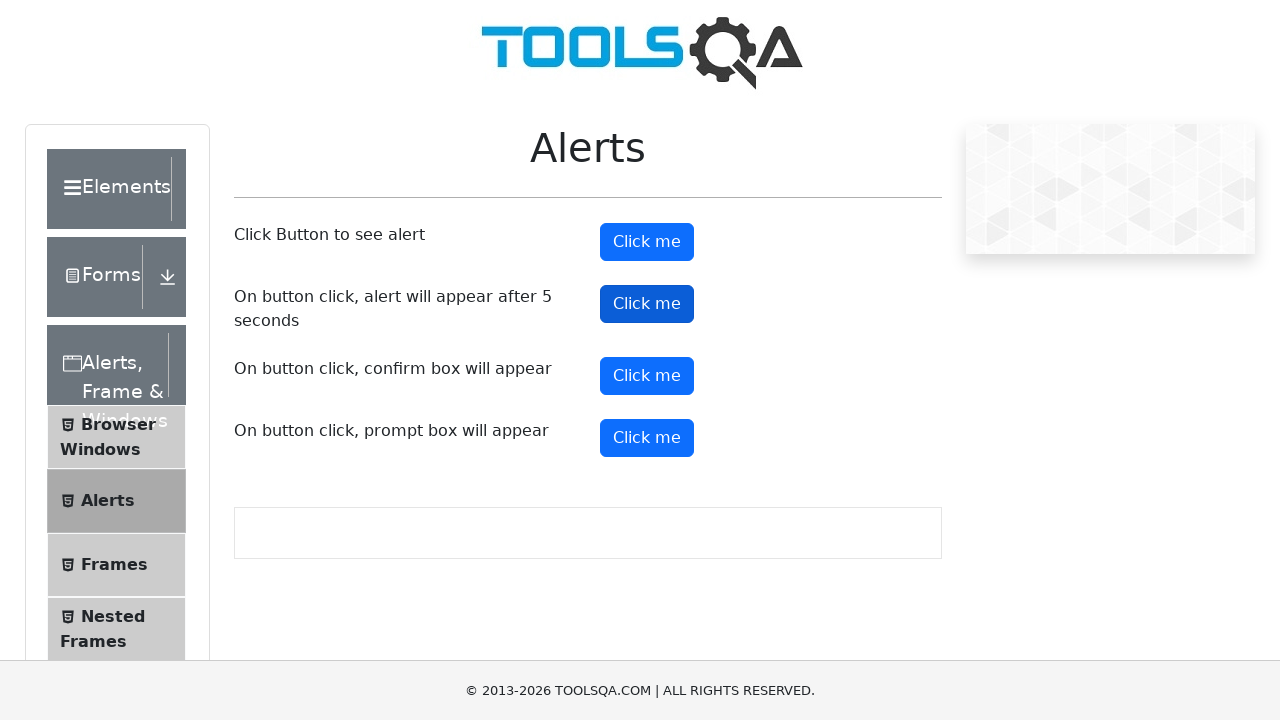

Retrieved alert text from window object
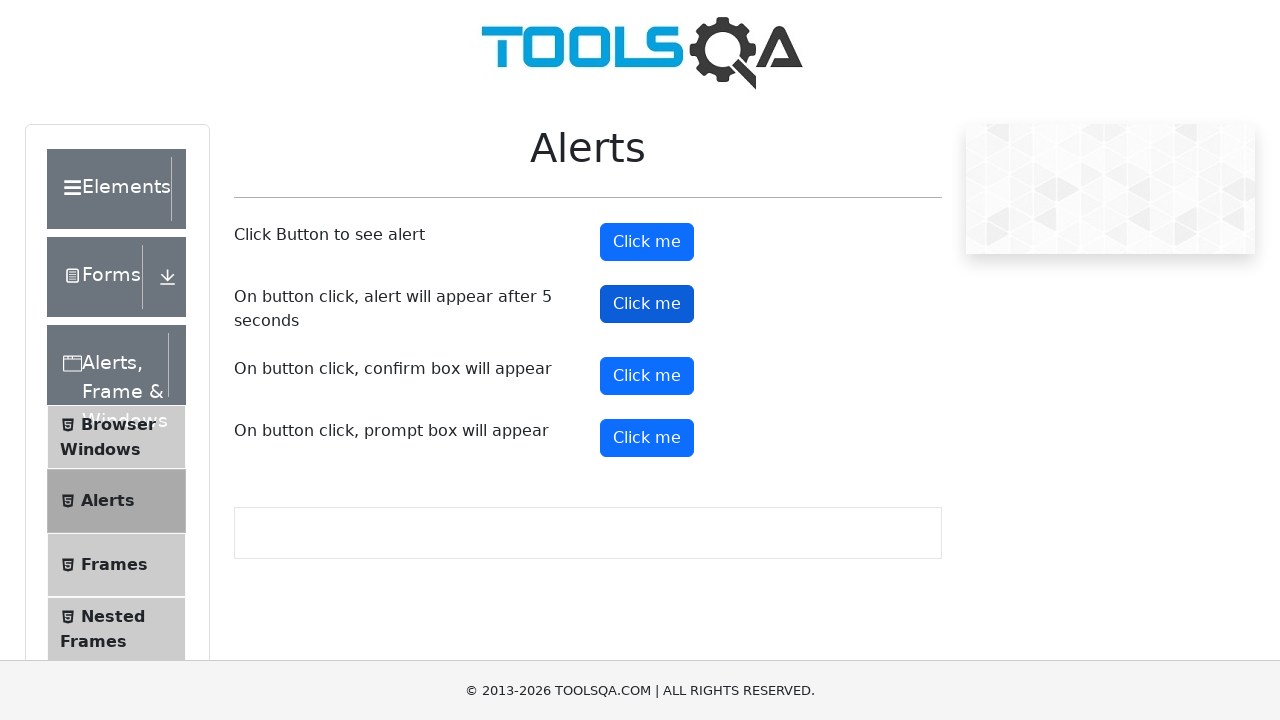

Registered dialog handler to accept alerts
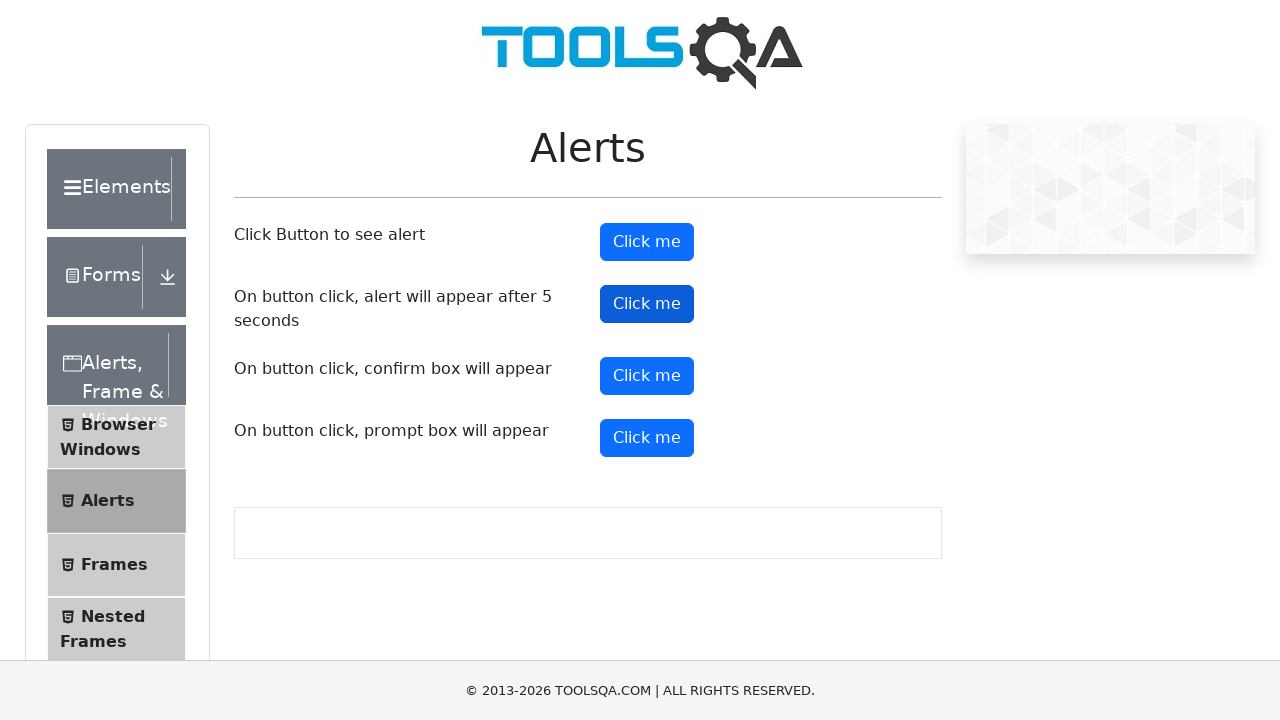

Clicked timer alert button again at (647, 304) on #timerAlertButton
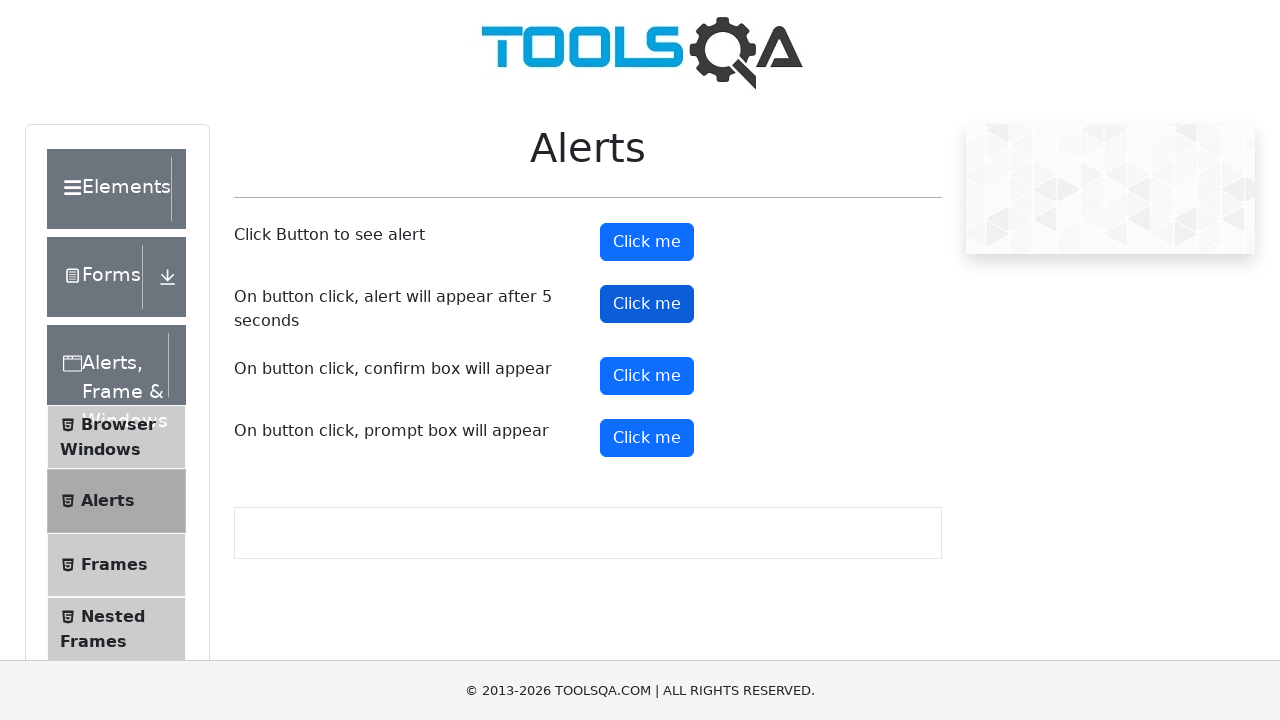

Registered dialog handler with assertion for expected alert message
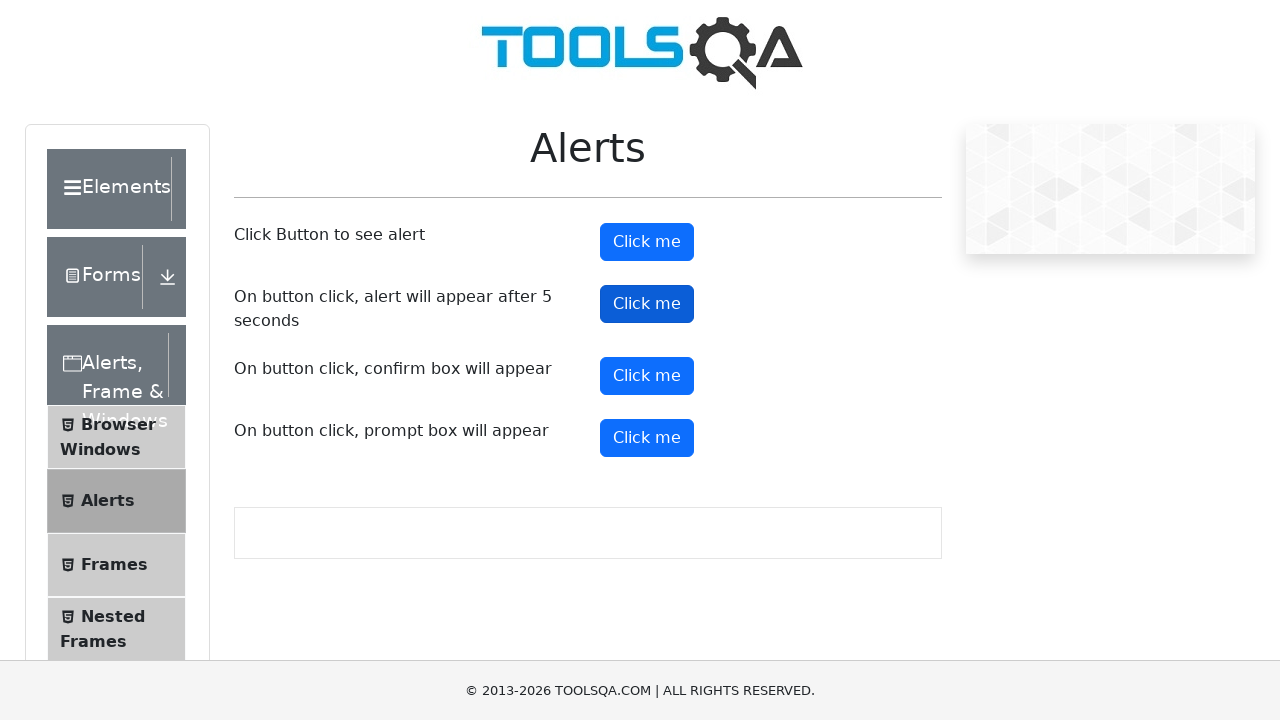

Clicked timer alert button to trigger alert at (647, 304) on #timerAlertButton
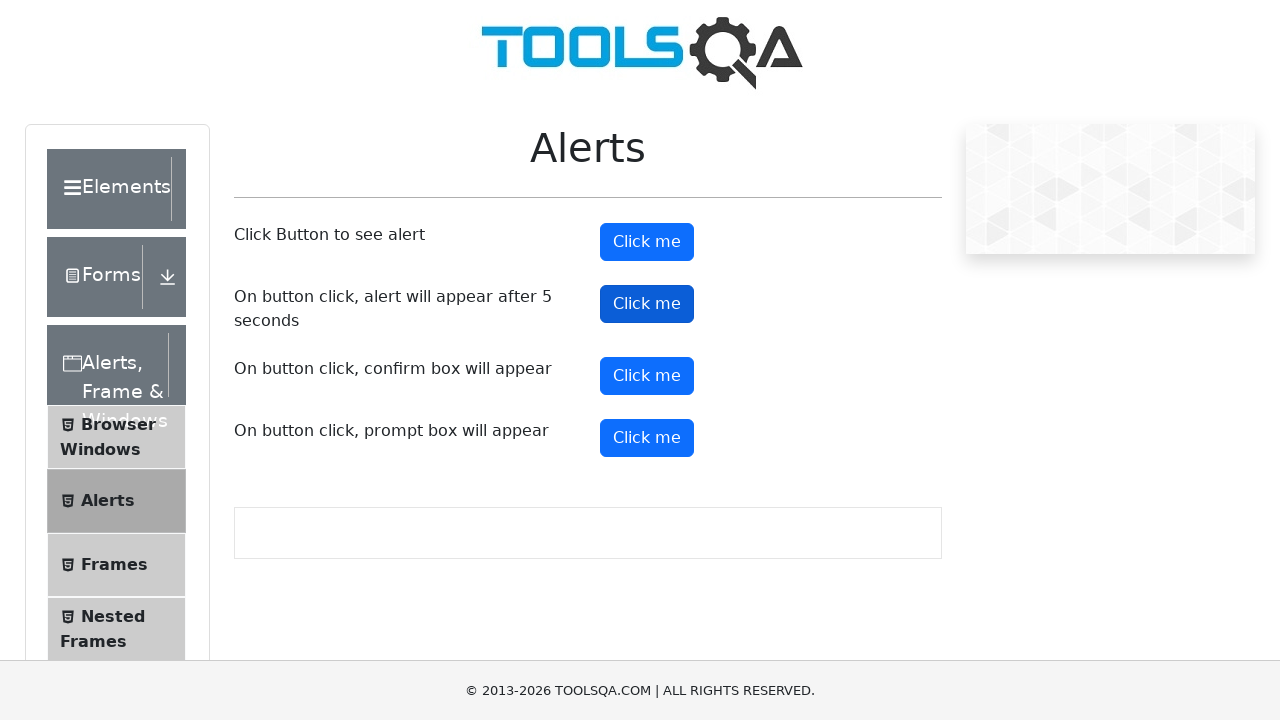

Waited 6 seconds for alert to appear and be handled
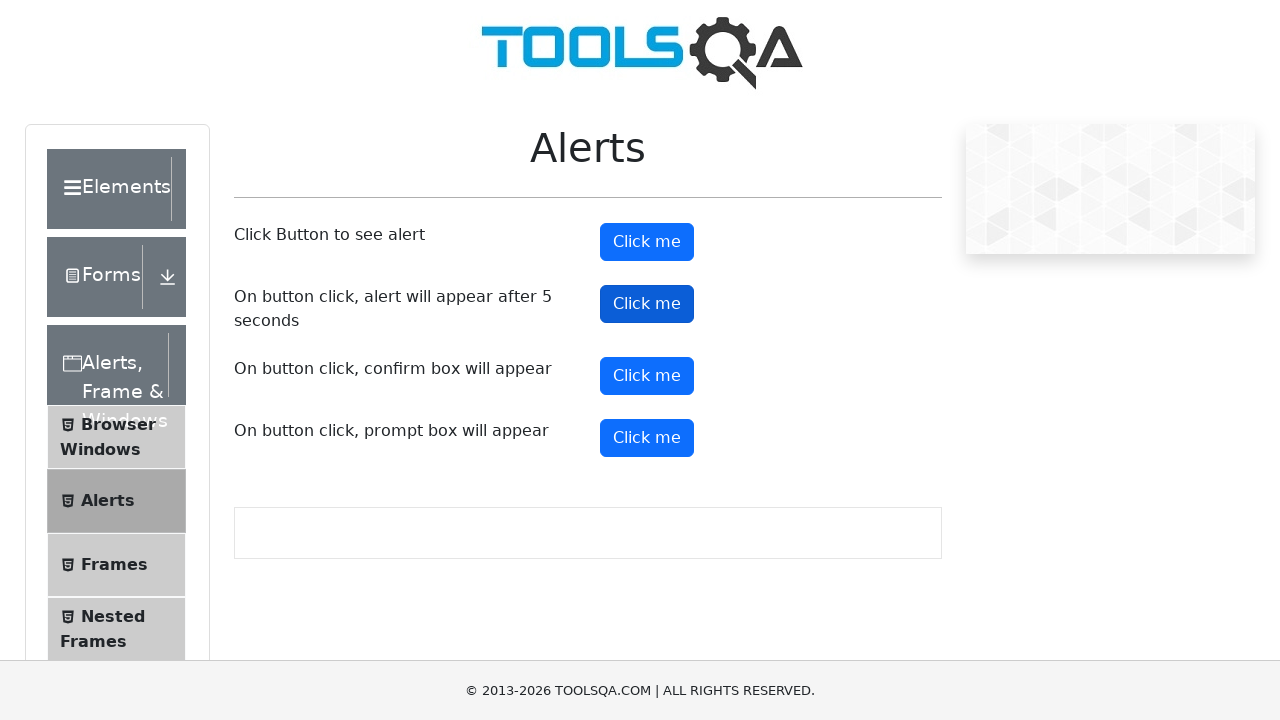

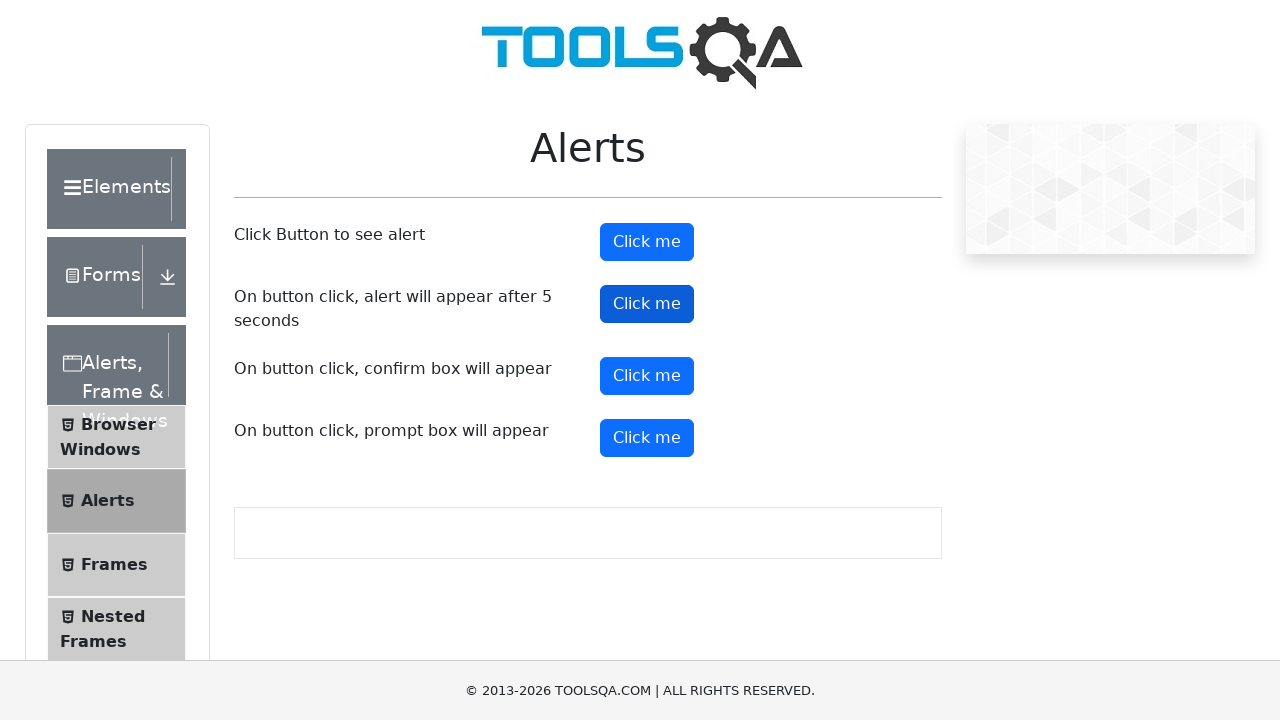